Navigates to the-internet.herokuapp.com test site, collects all anchor links on the page, and clicks on the 11th link (index 10) to test link navigation.

Starting URL: https://the-internet.herokuapp.com

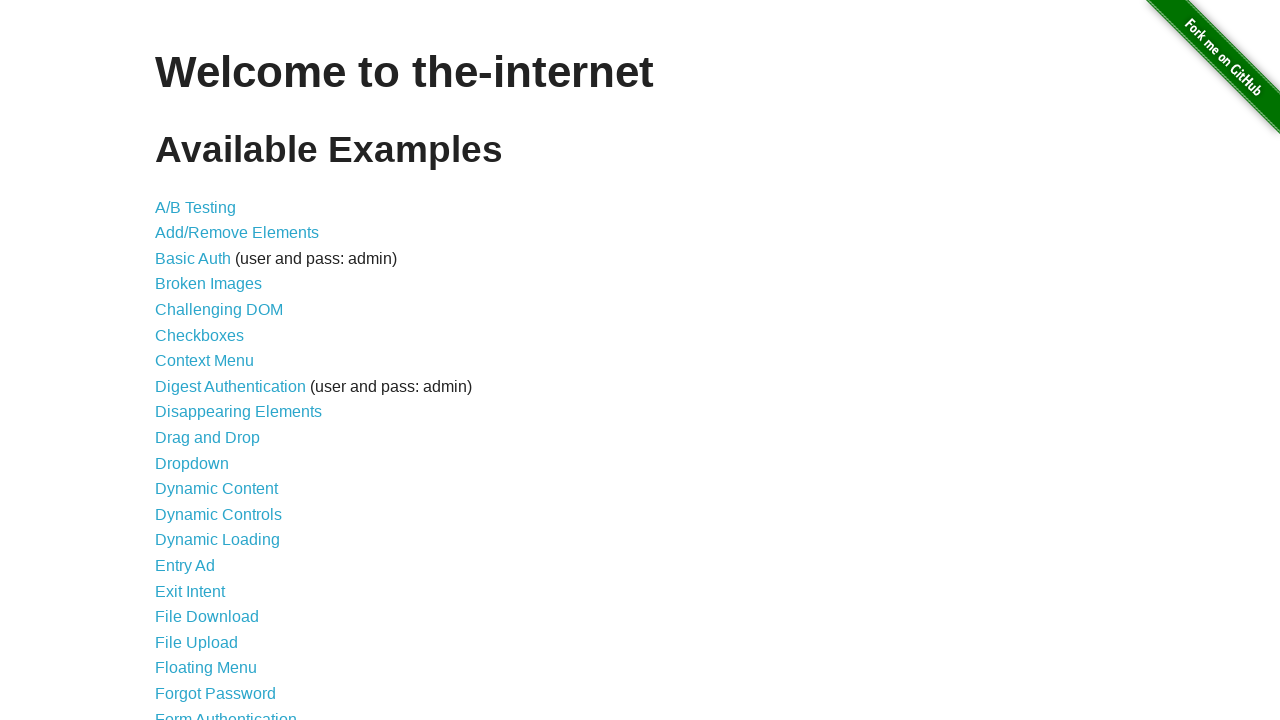

Set viewport size to 1980x1020
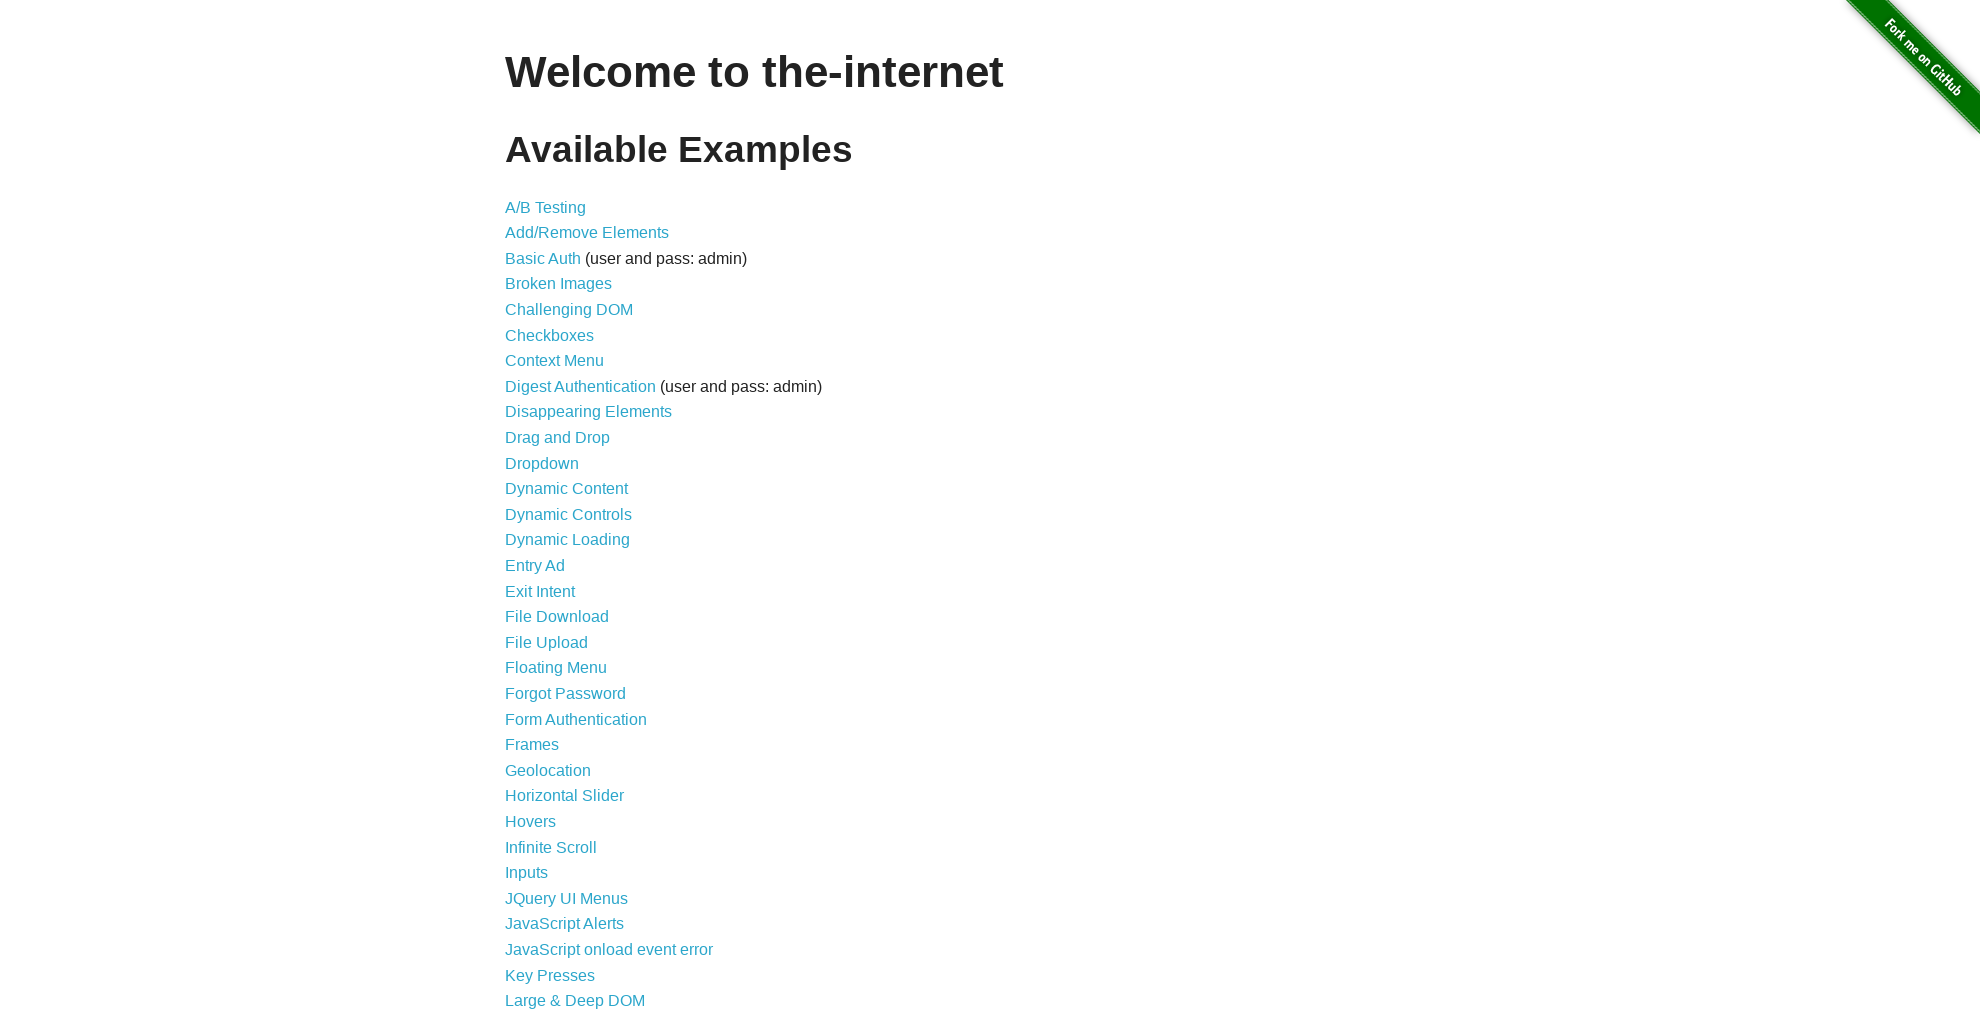

Collected all anchor links on the page
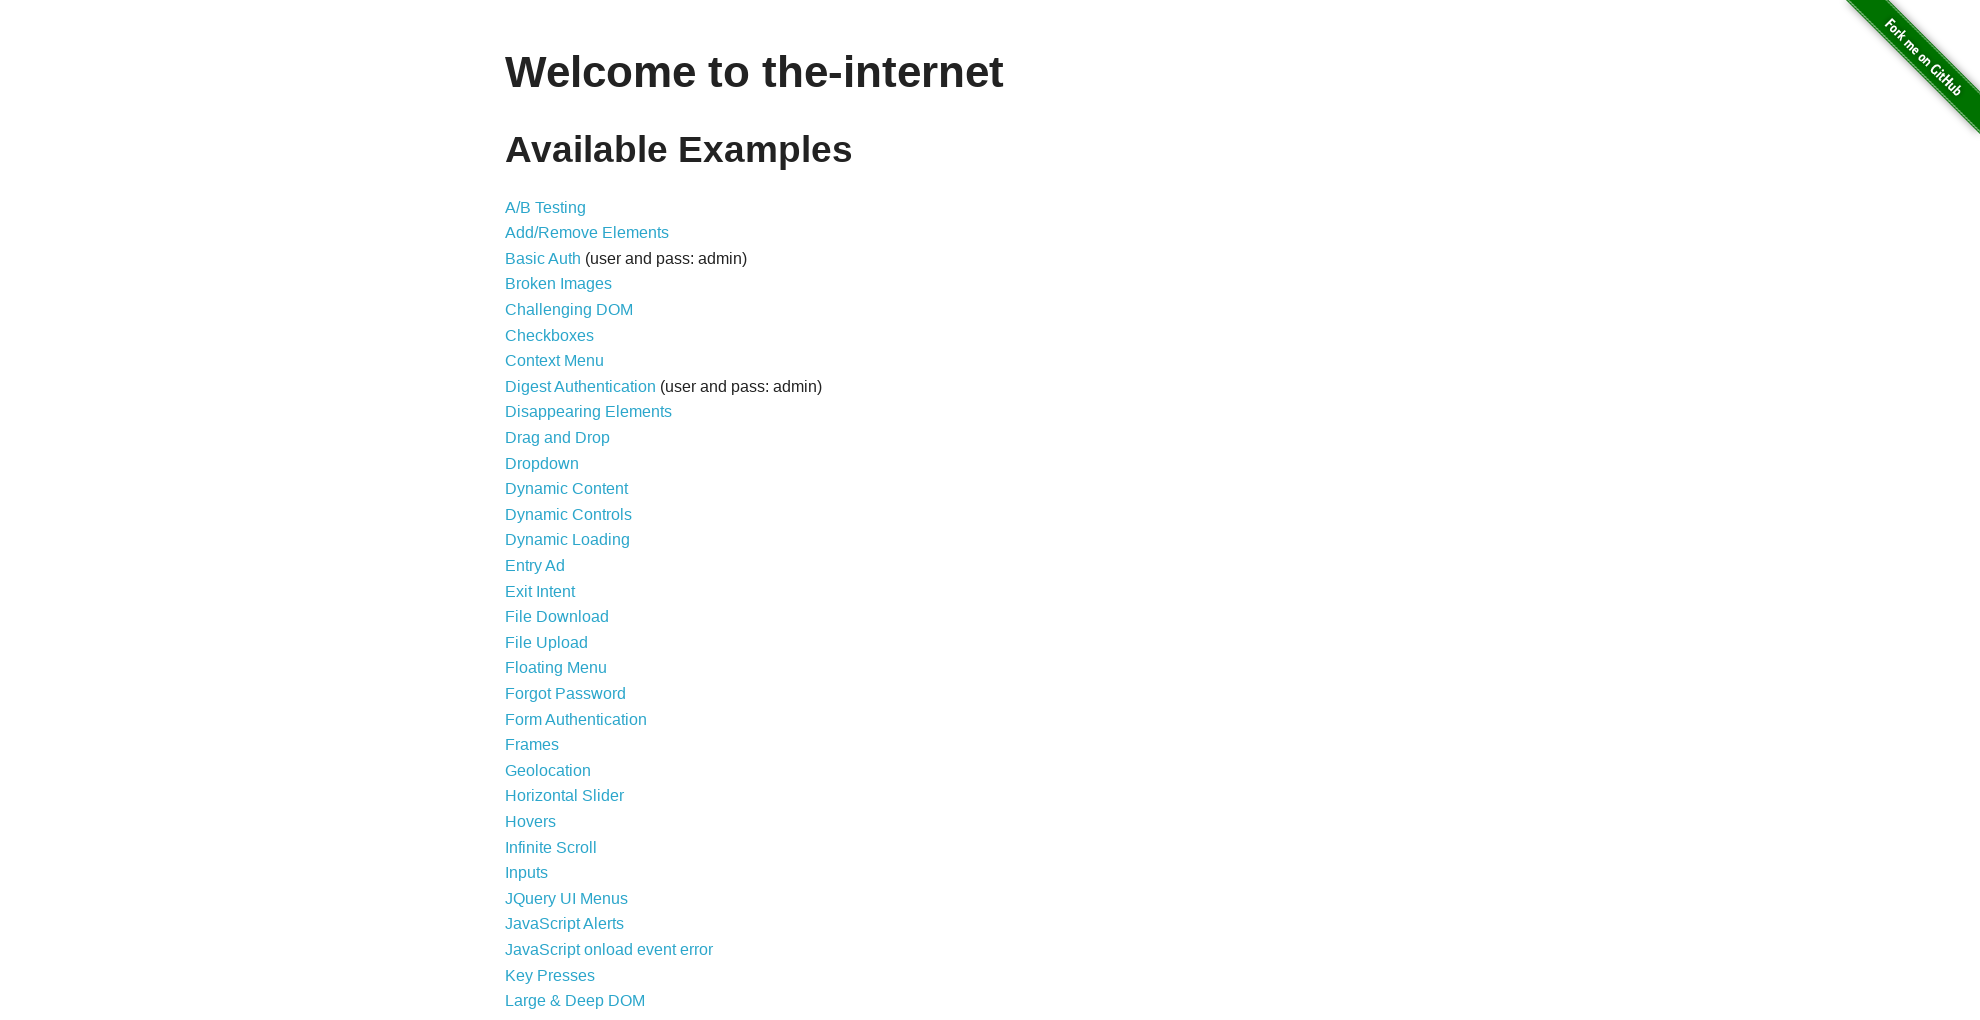

Clicked the 11th link (index 10) at (558, 438) on a >> nth=10
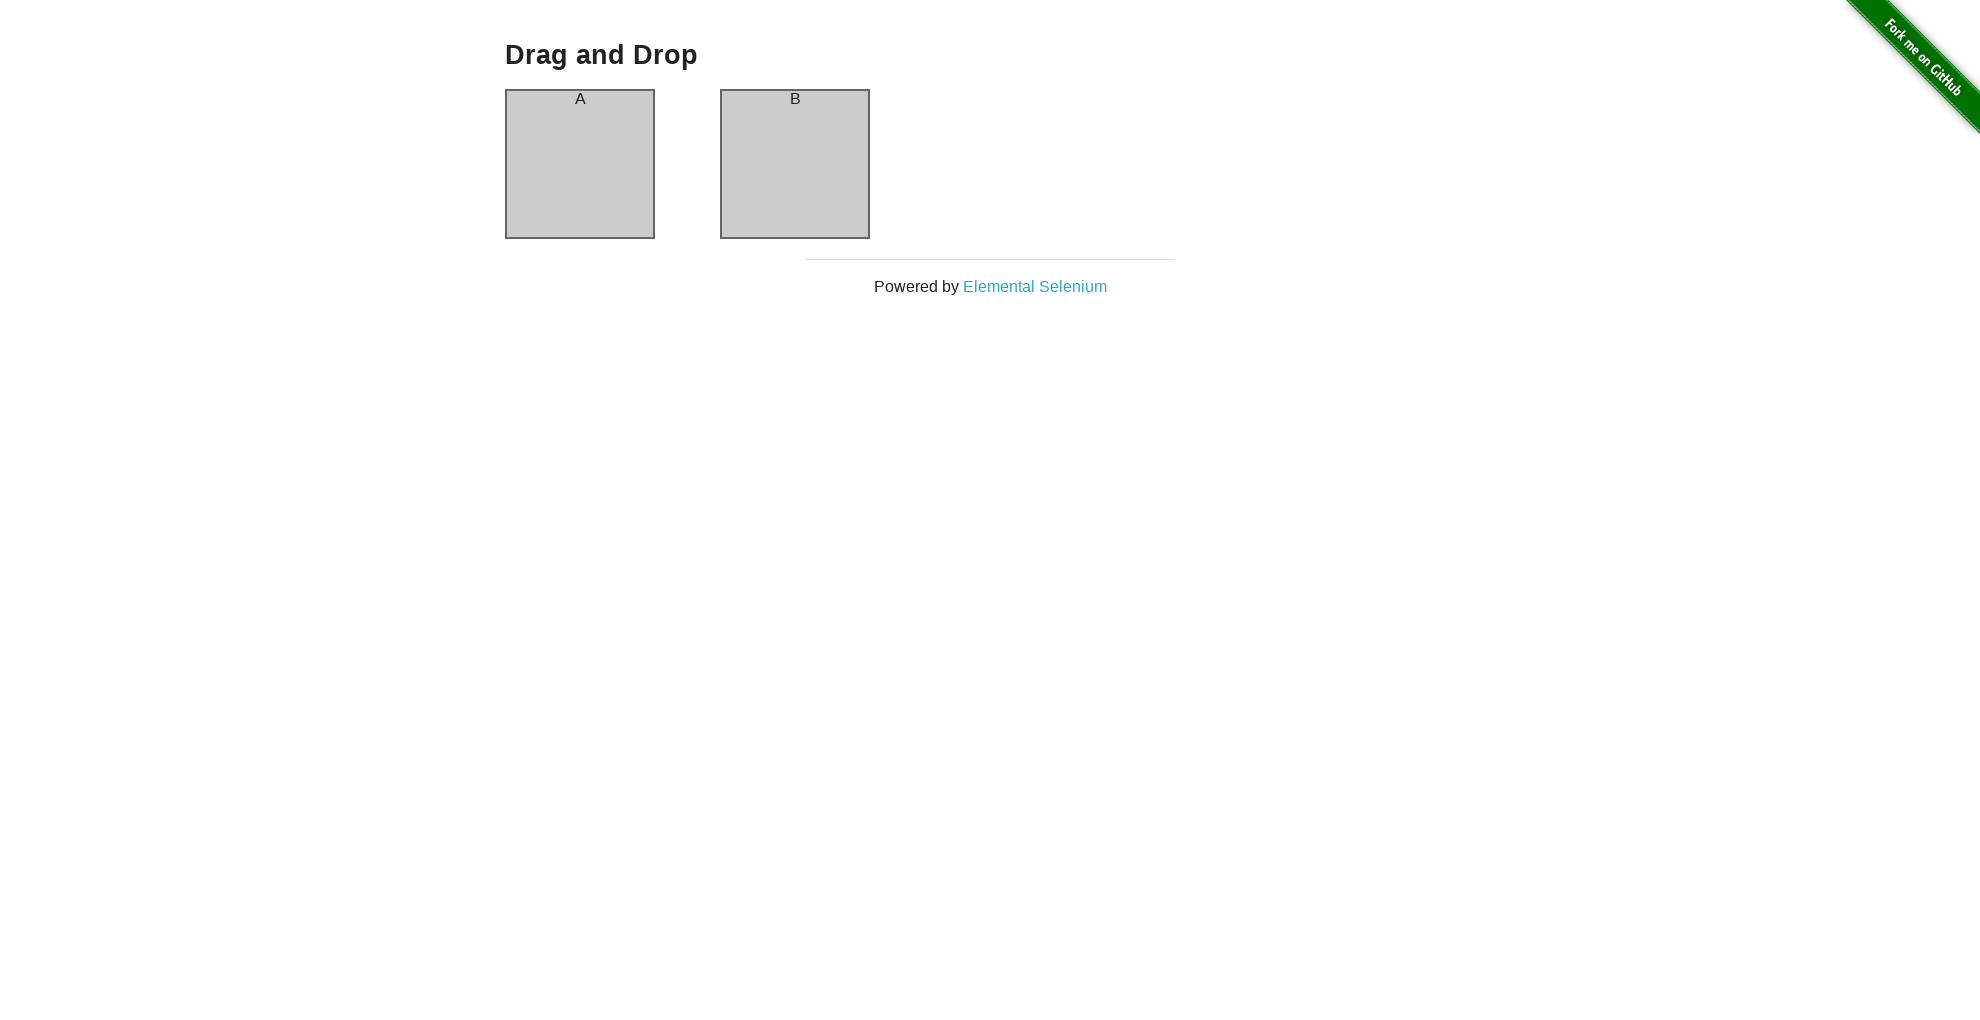

Navigation completed and DOM content loaded
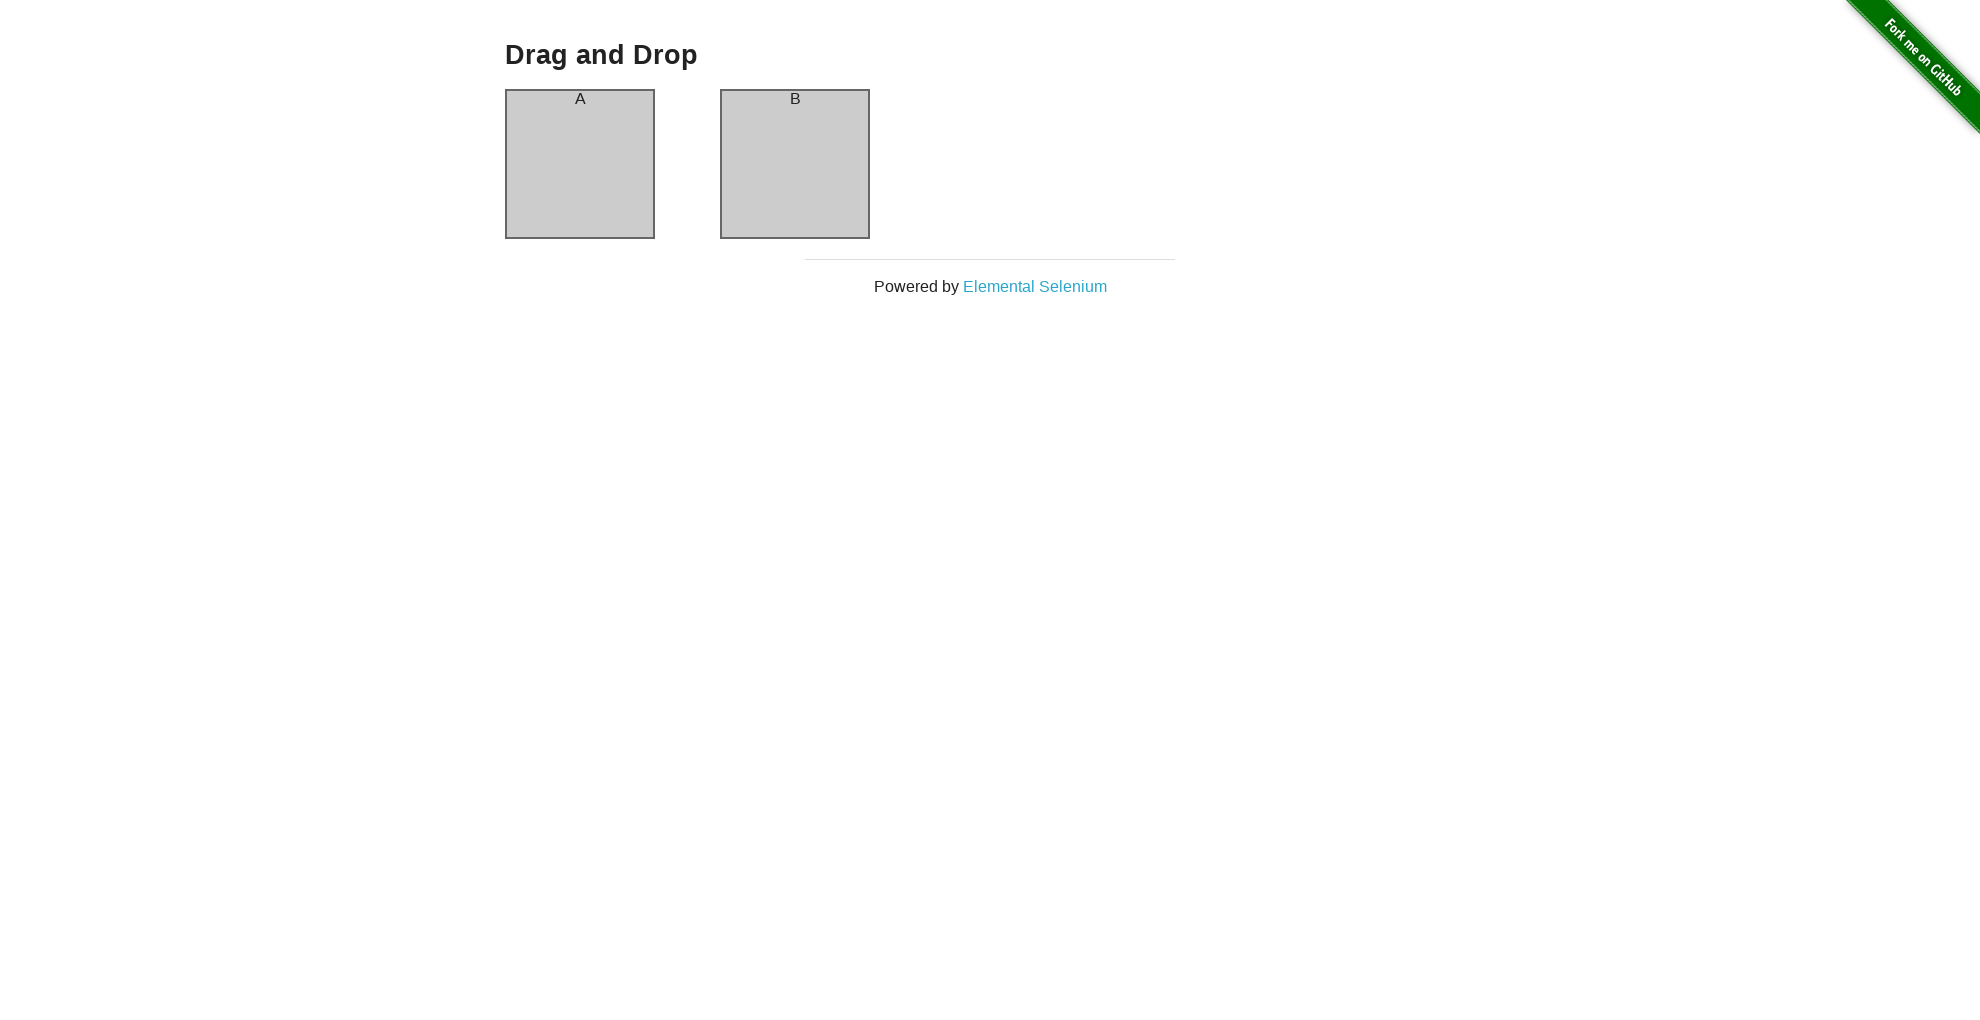

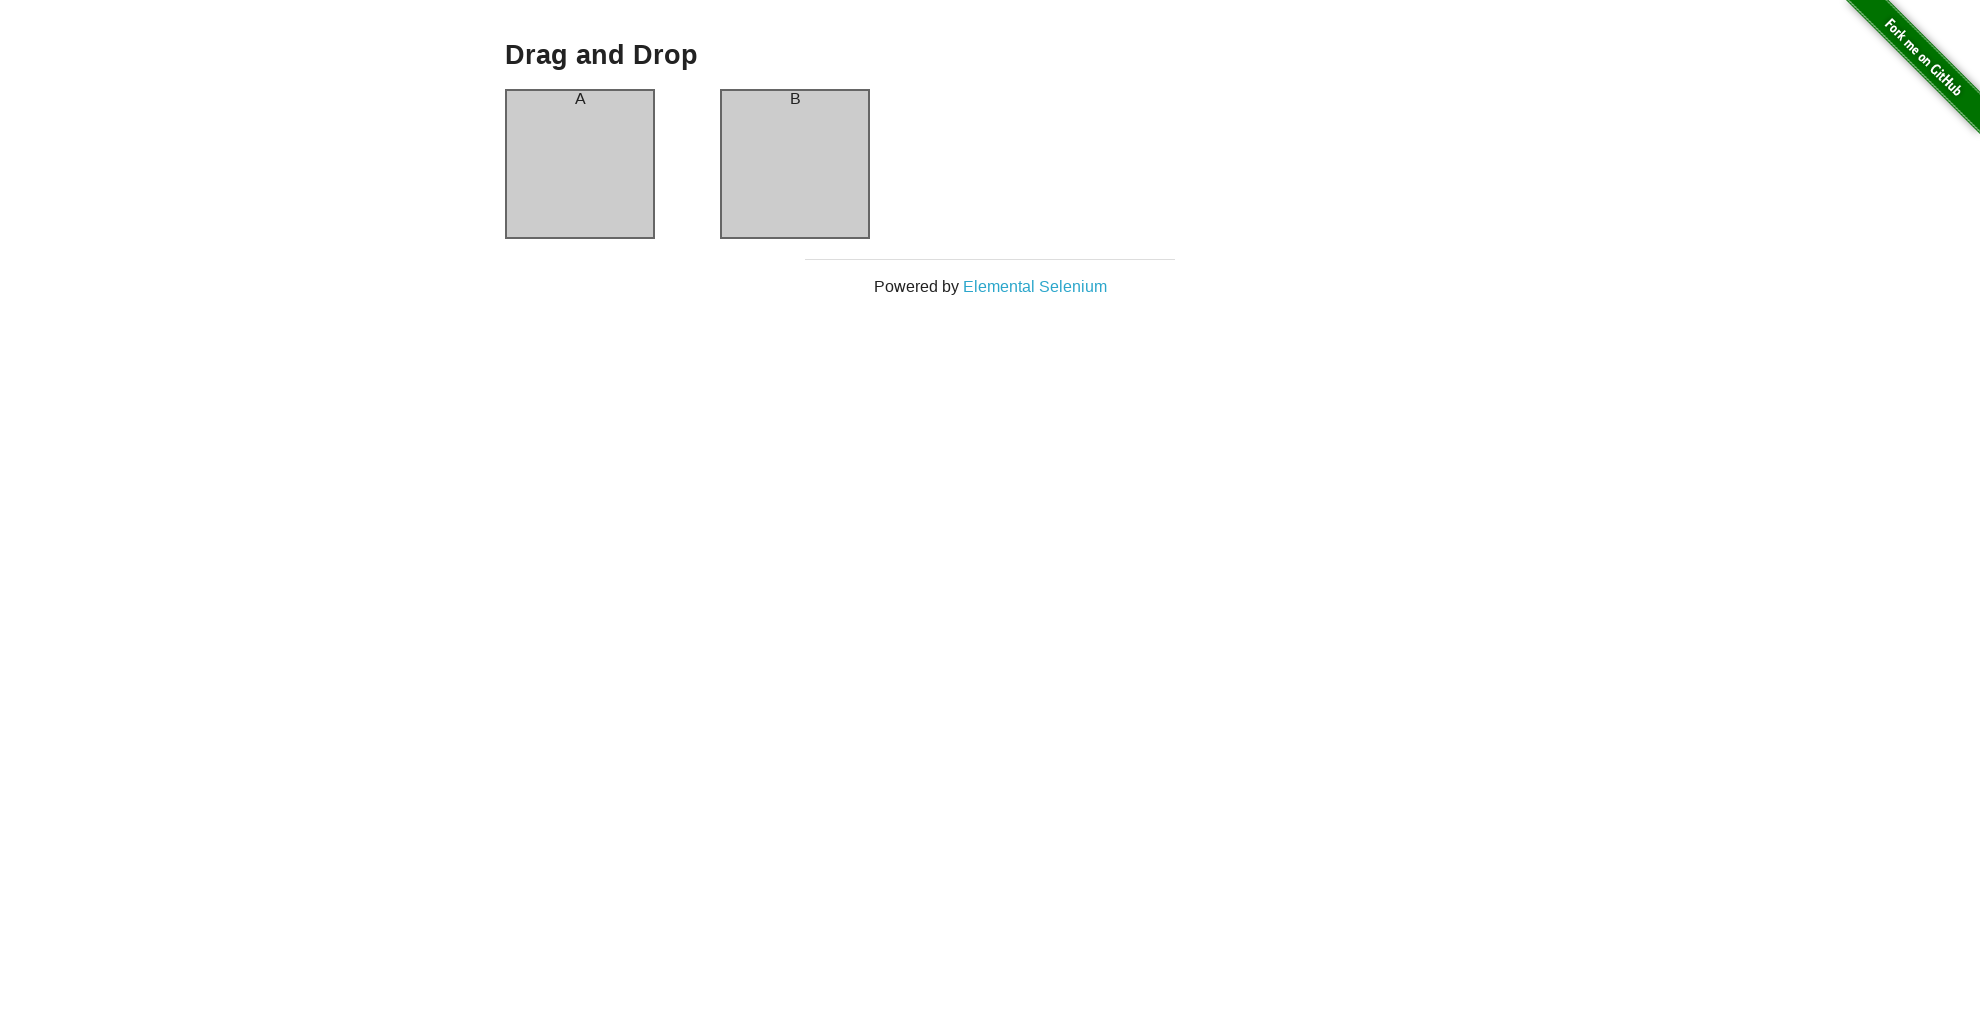